Tests dropdown select functionality by selecting options using three different methods: by index, by value attribute, and by visible text on a W3Schools demo page.

Starting URL: https://www.w3schools.com/howto/howto_custom_select.asp

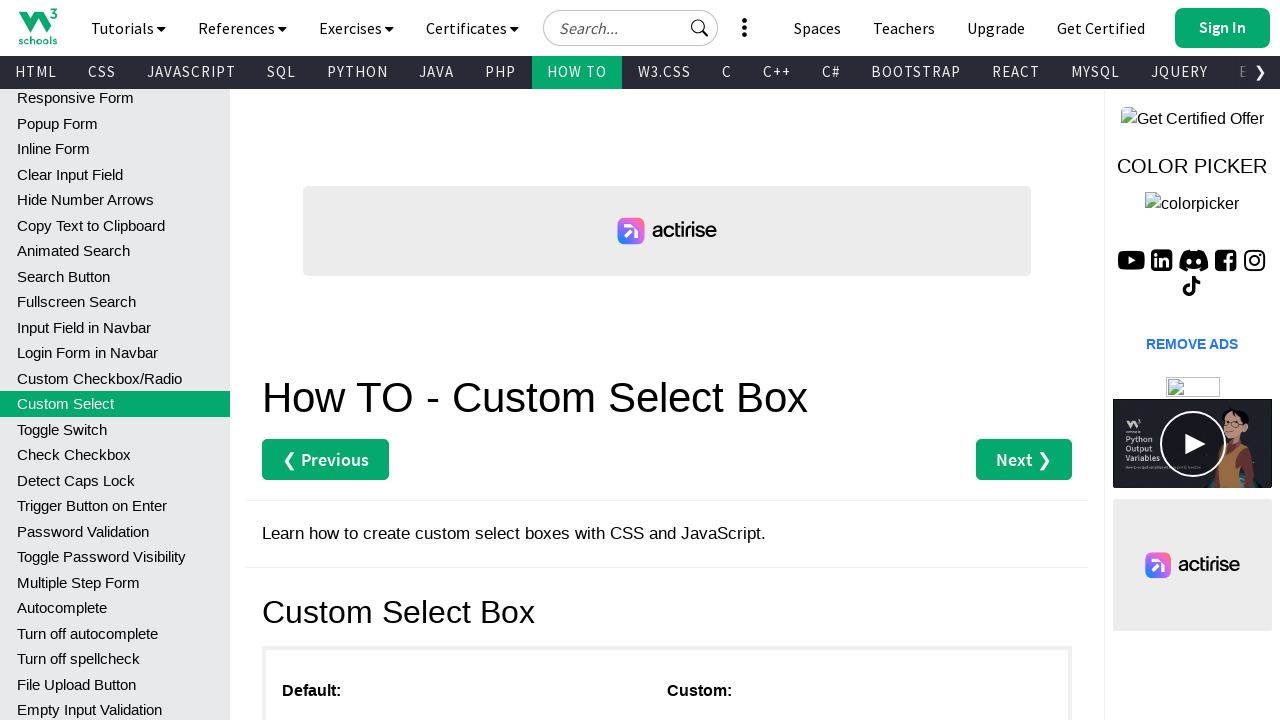

Navigated to W3Schools custom select dropdown demo page
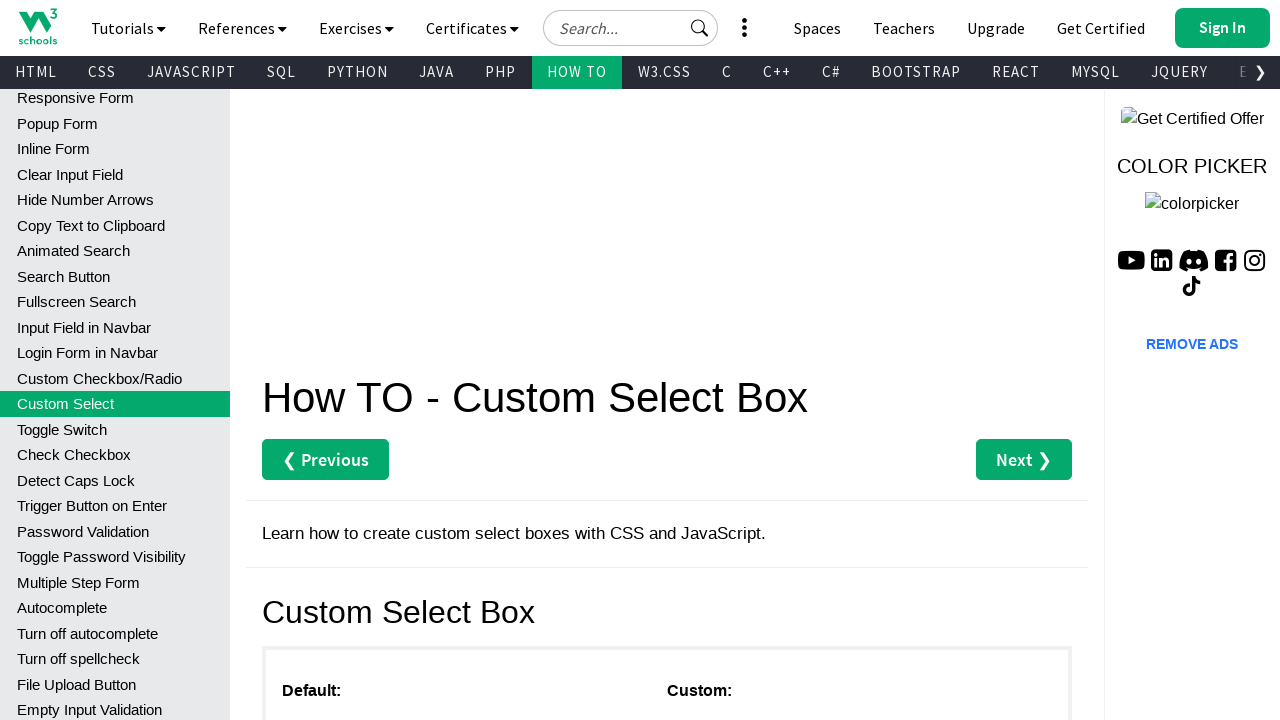

Selected dropdown option by index 11 on //*[@id='main']/div[3]/div[1]/select
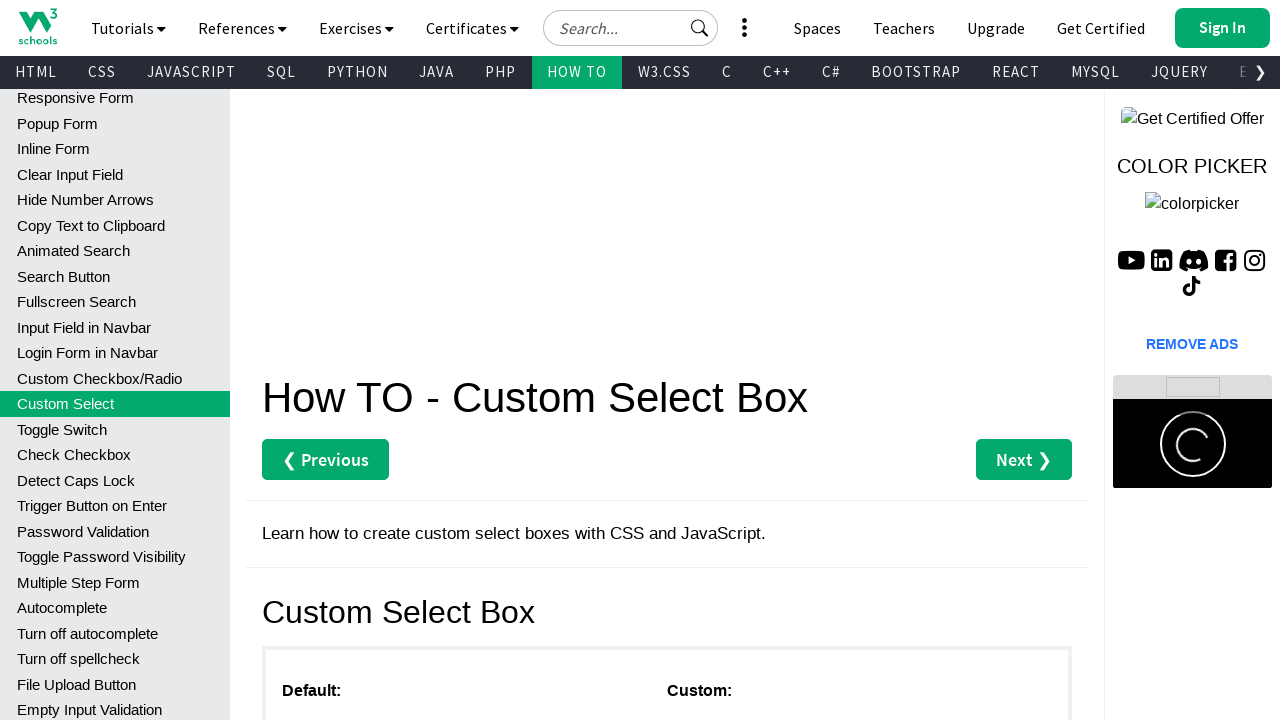

Selected dropdown option by value attribute '6' (Jaguar) on //*[@id='main']/div[3]/div[1]/select
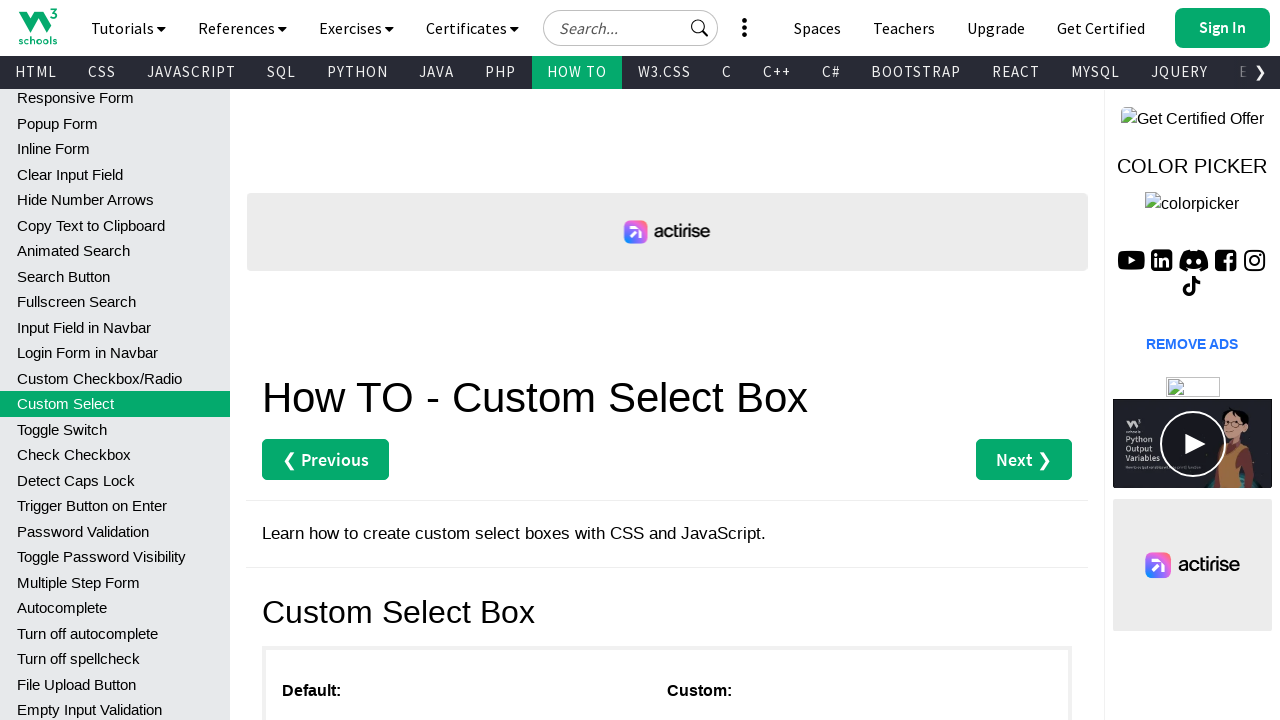

Selected dropdown option by visible text 'Ford' on //*[@id='main']/div[3]/div[1]/select
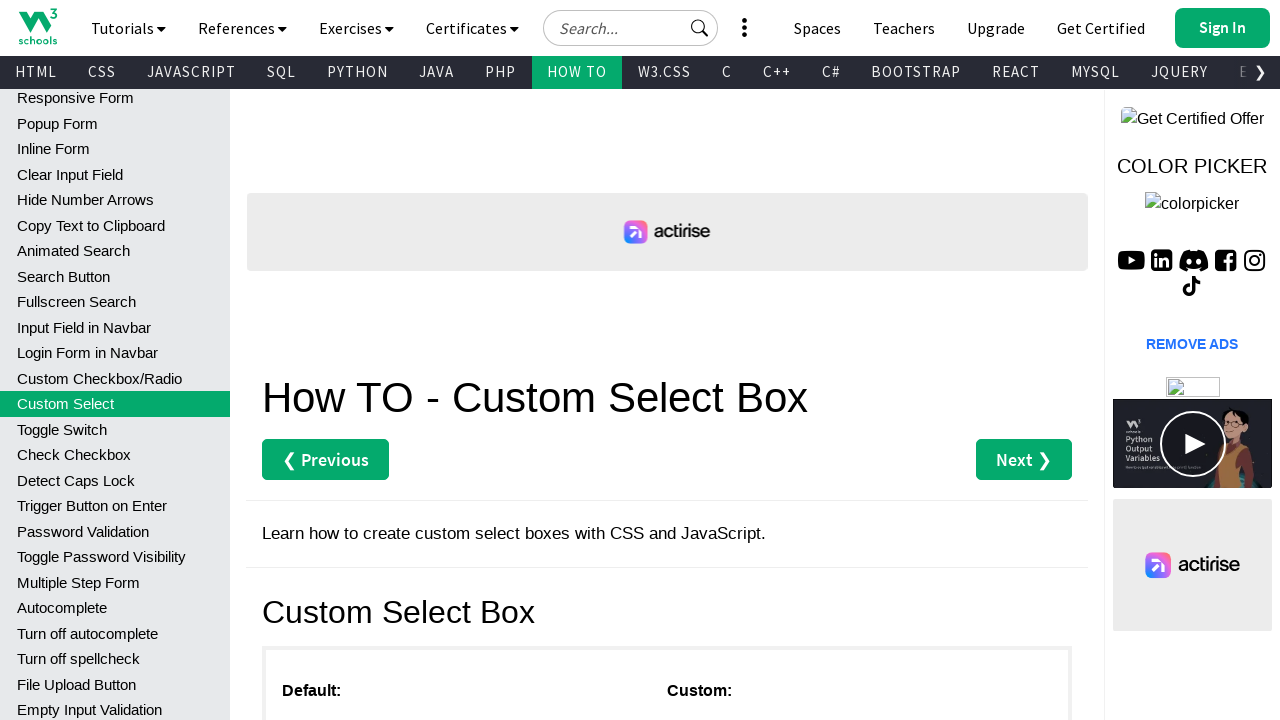

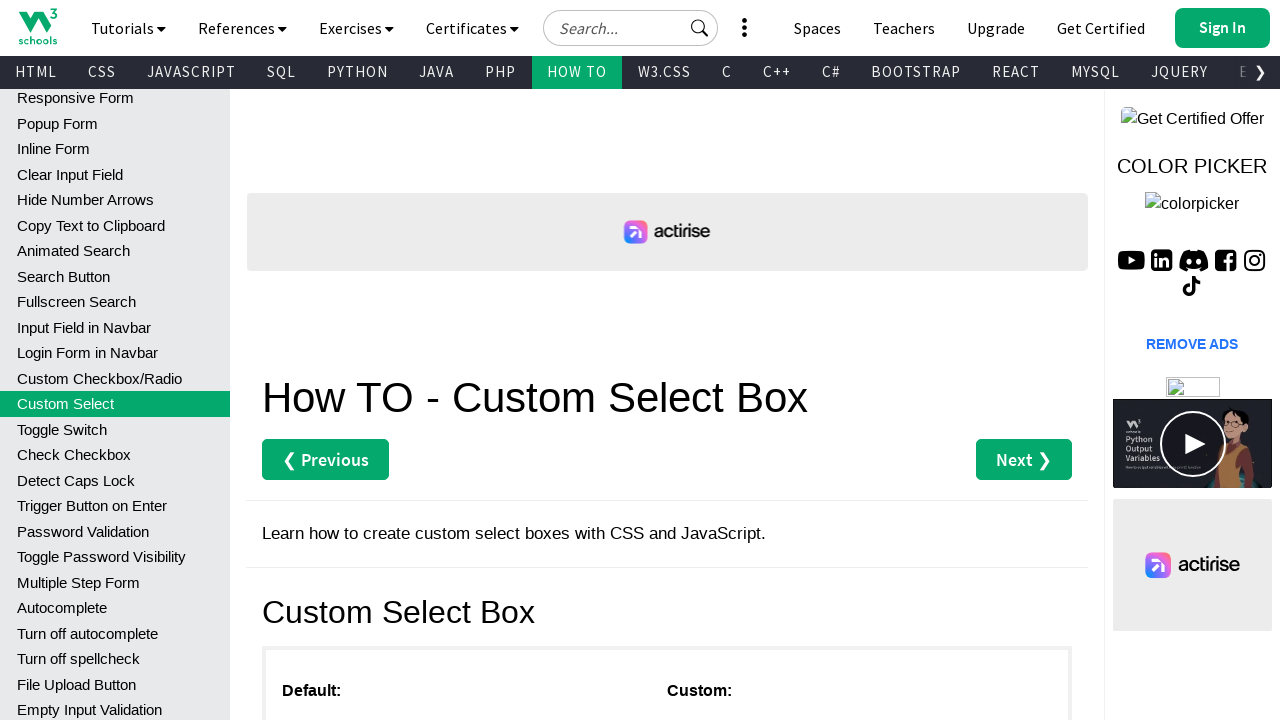